Tests YouTube search functionality by entering a search query and submitting it using the Enter key, then verifies the page title contains 'youtube'

Starting URL: https://www.youtube.com

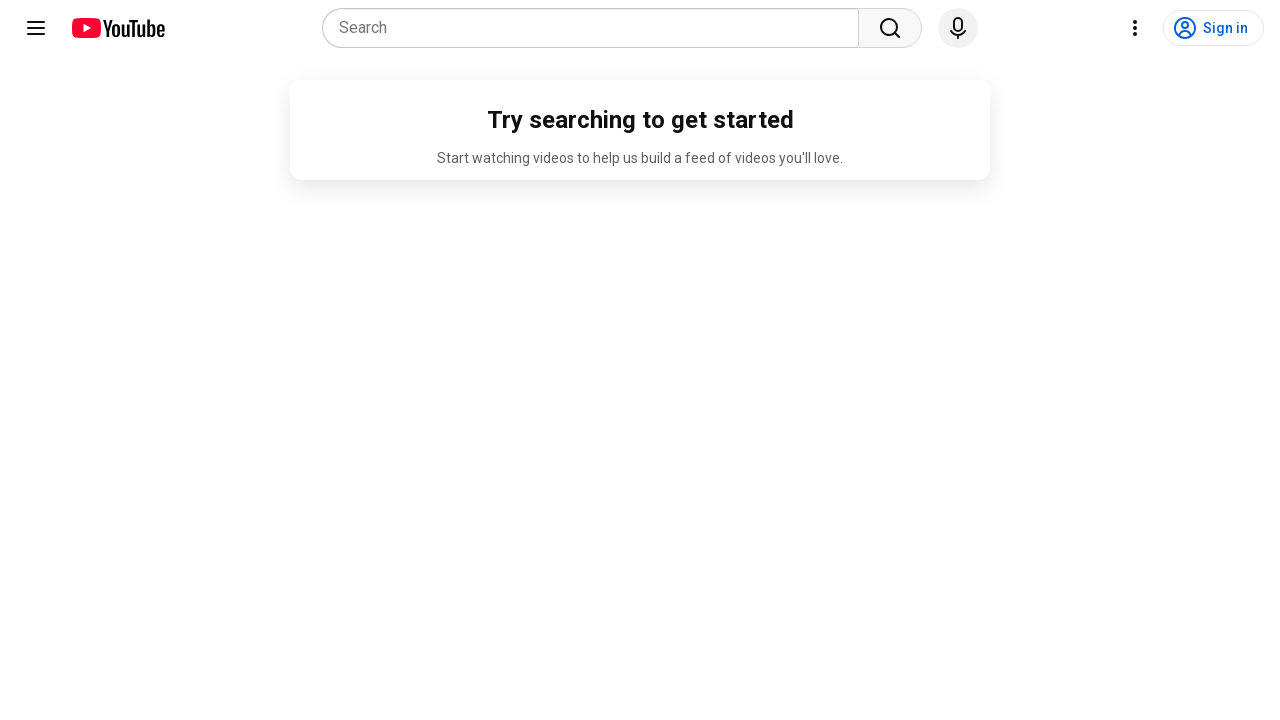

Waited for page to load (domcontentloaded)
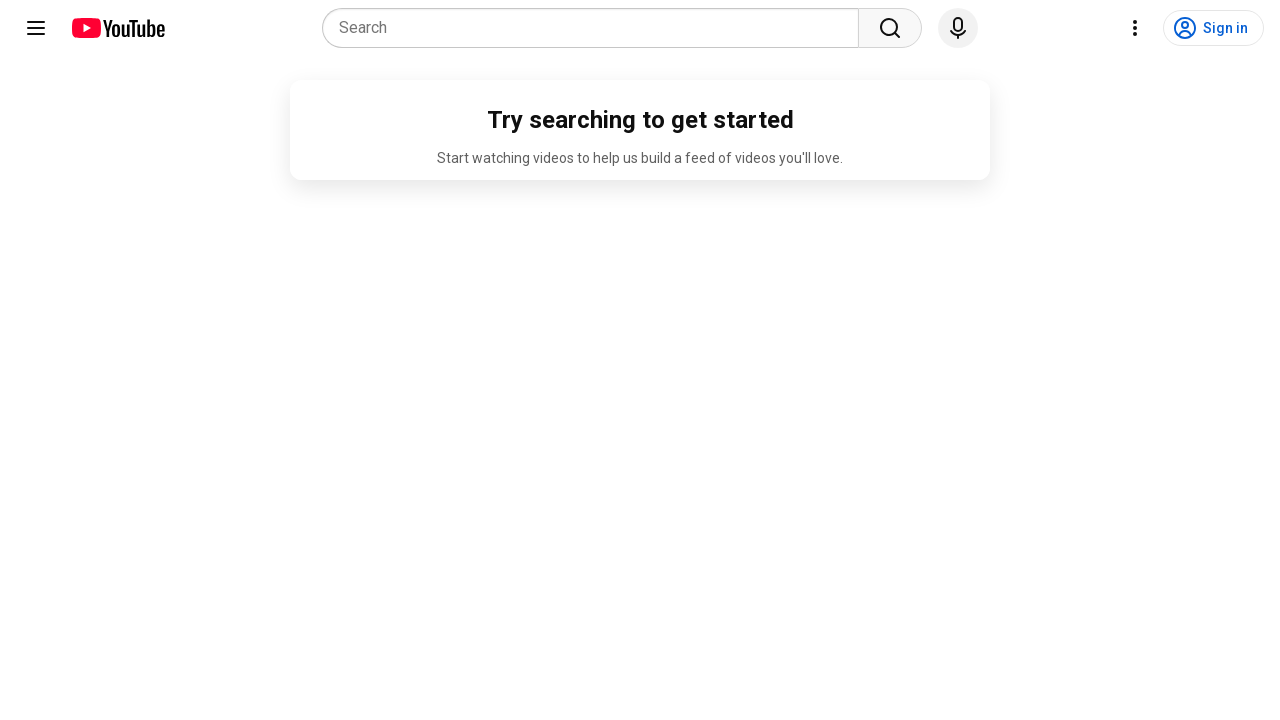

Filled search box with 'SDET Automation Tutorial' on input[name='search_query']
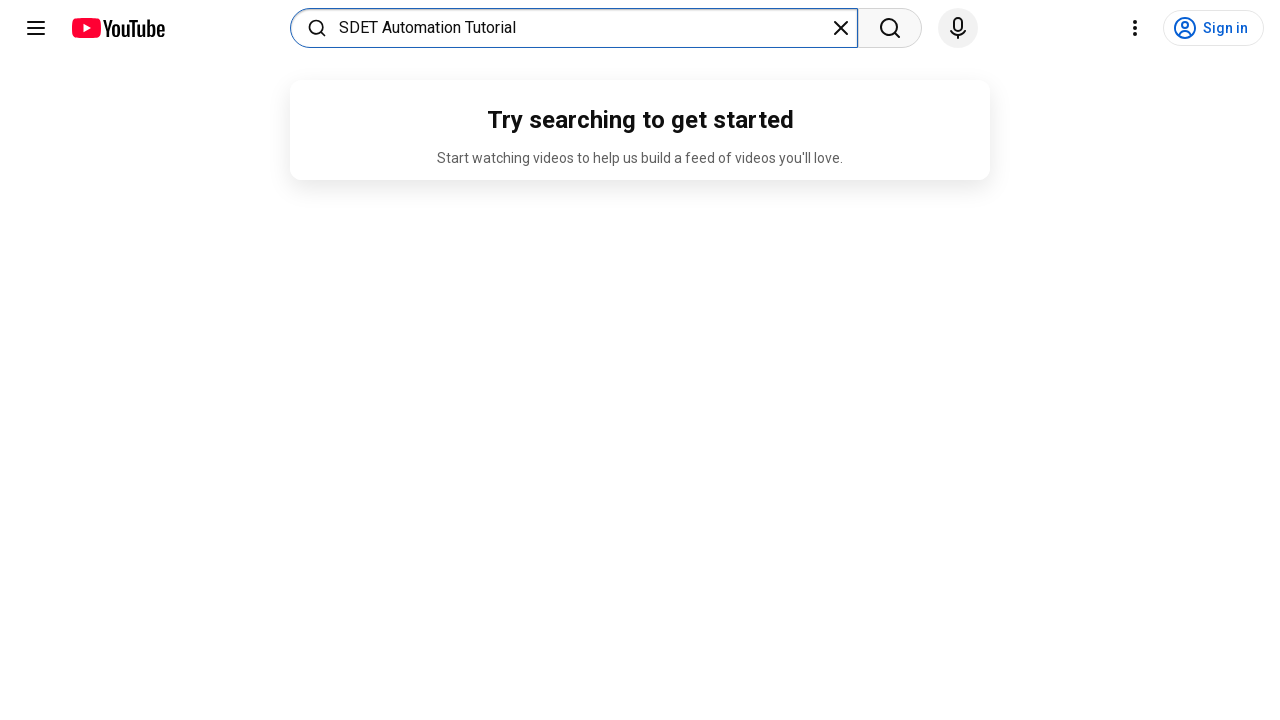

Pressed Enter to submit search query on input[name='search_query']
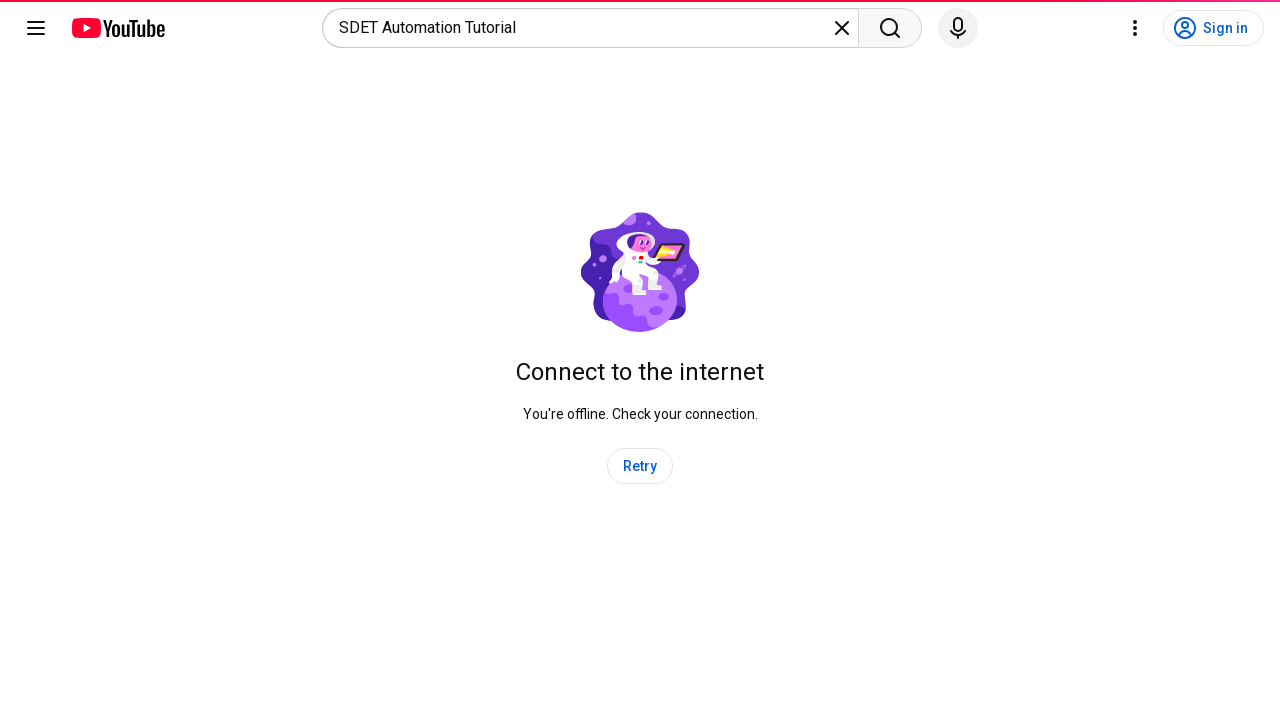

Waited for search results page to load (domcontentloaded)
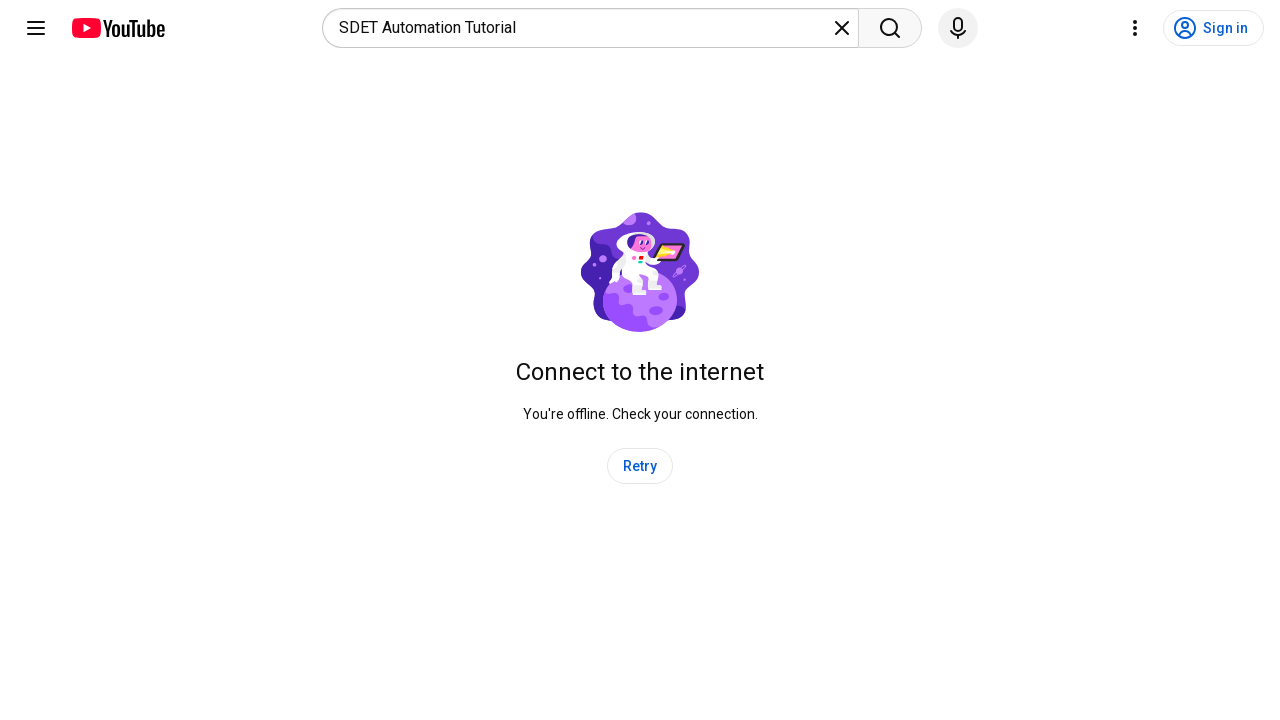

Verified page title contains 'youtube'
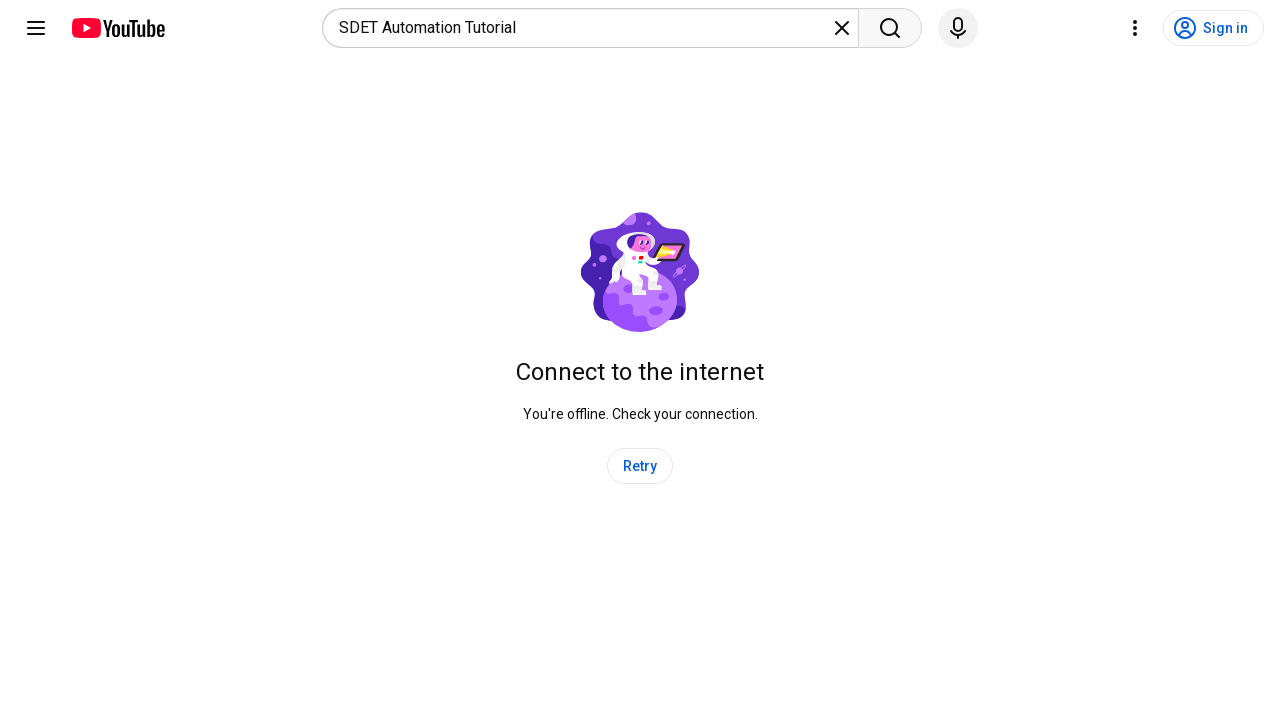

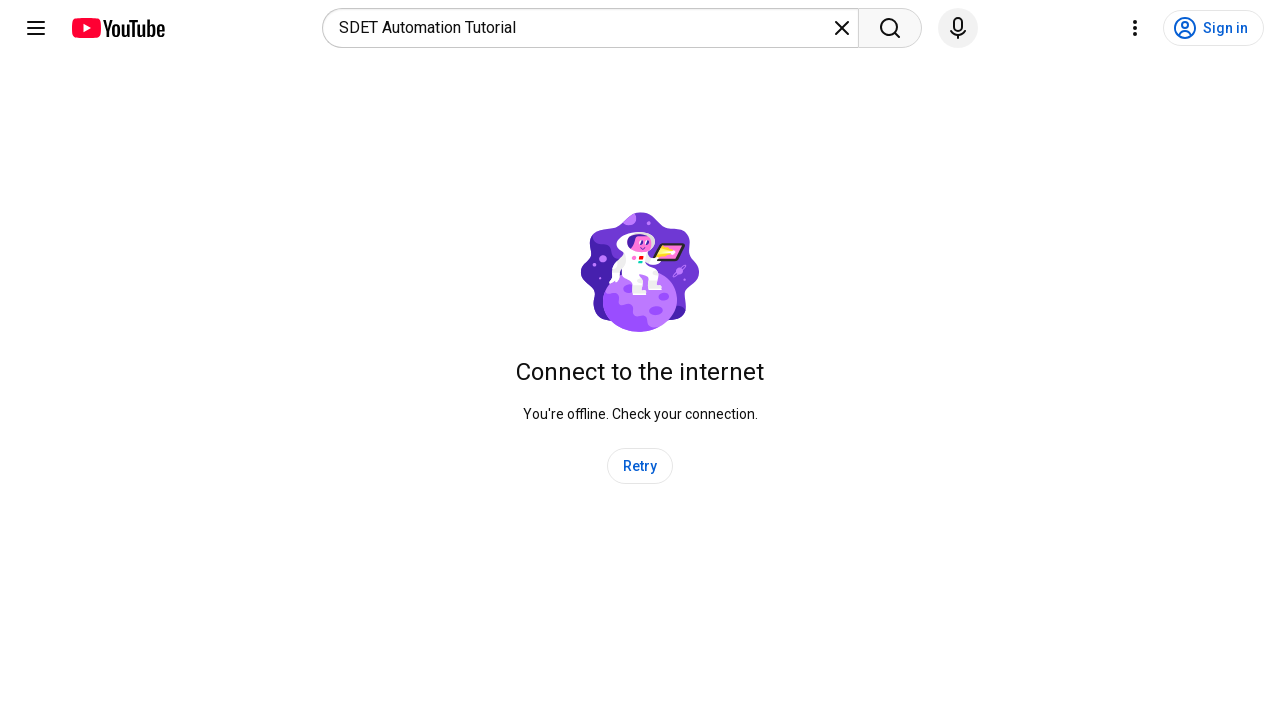